Tests search functionality on Prozorro with the search term "Бланки" and verifies search results are displayed

Starting URL: https://prozorro.gov.ua/

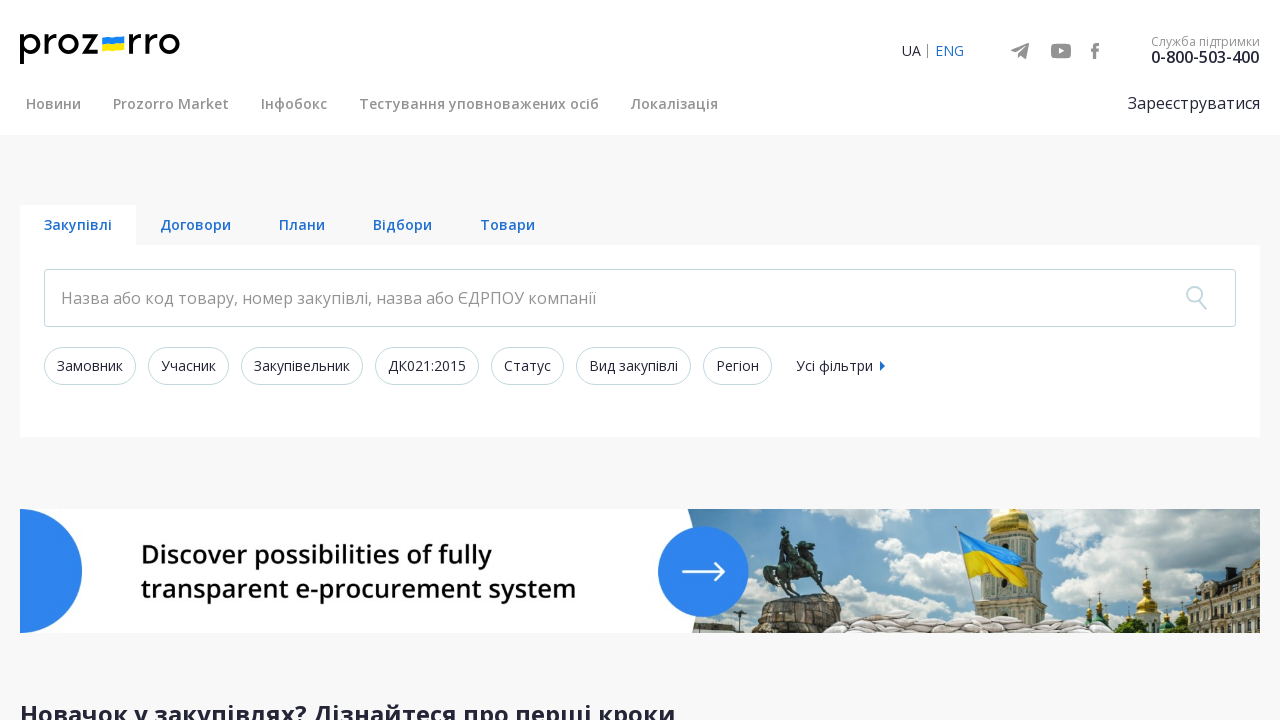

Filled search field with 'Бланки' on .search-text__input
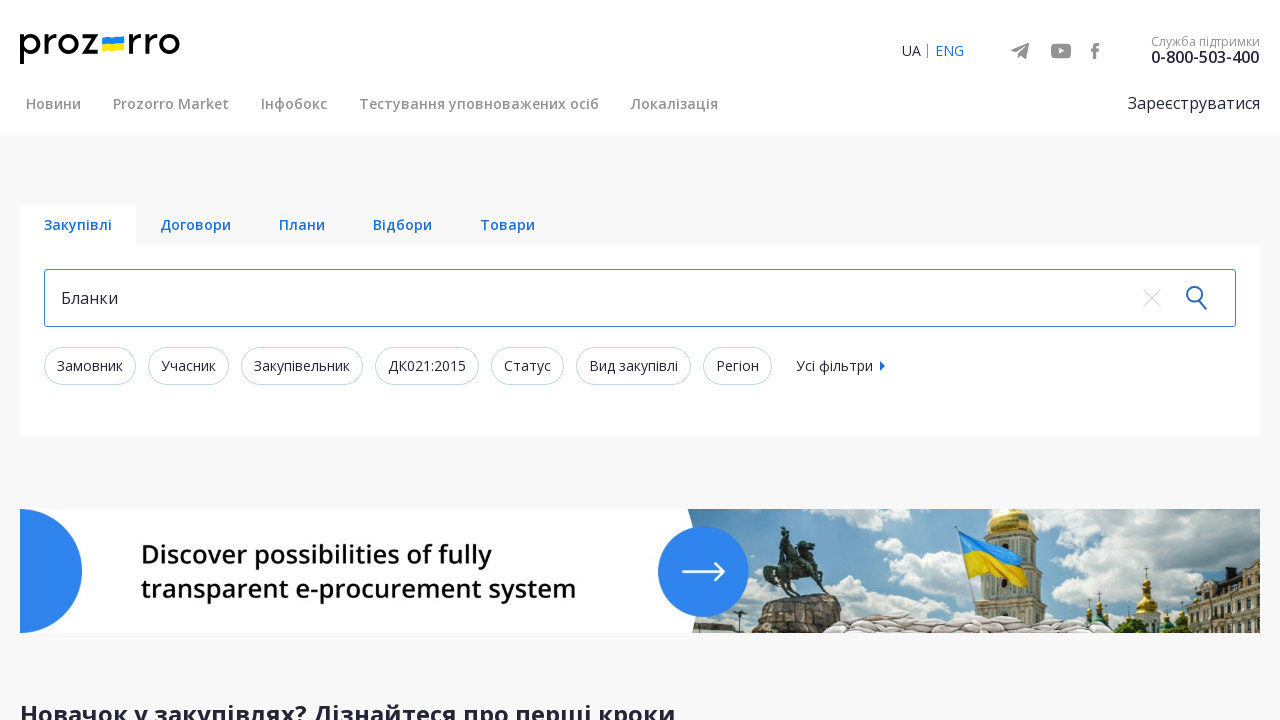

Pressed Enter to submit search form on .search-text__input
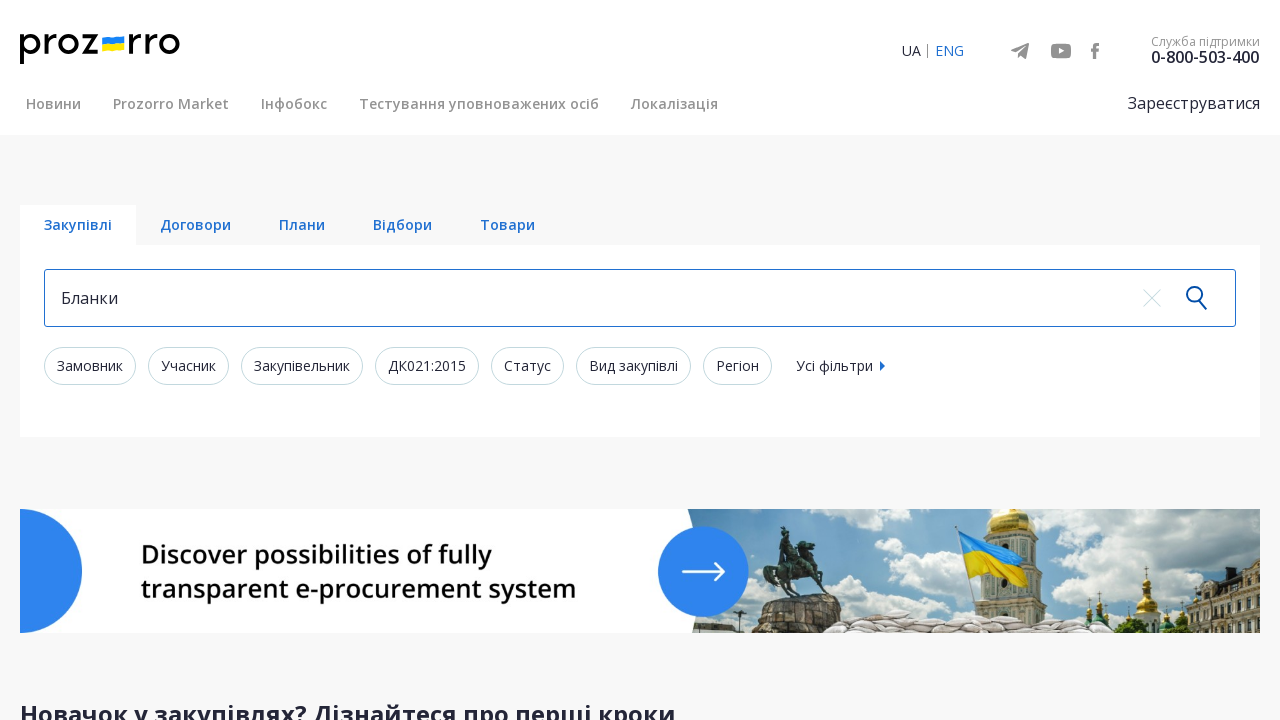

Search results displayed with '.item-title__title' selector
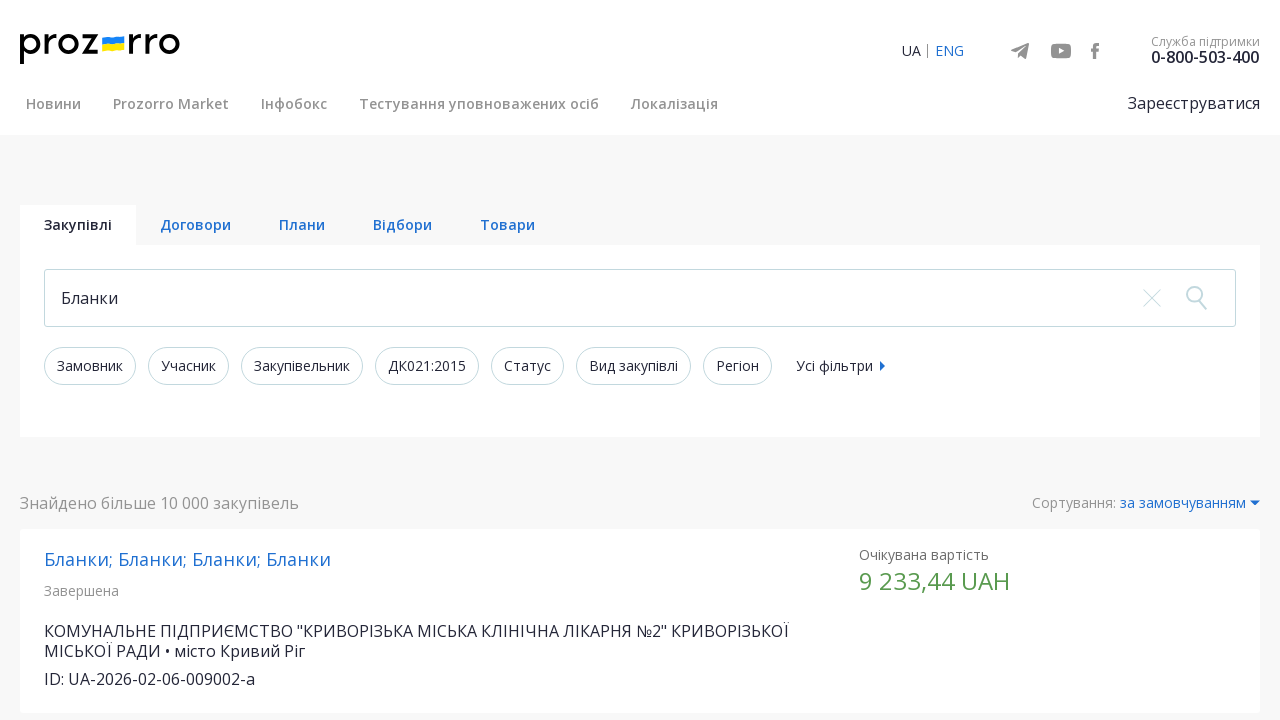

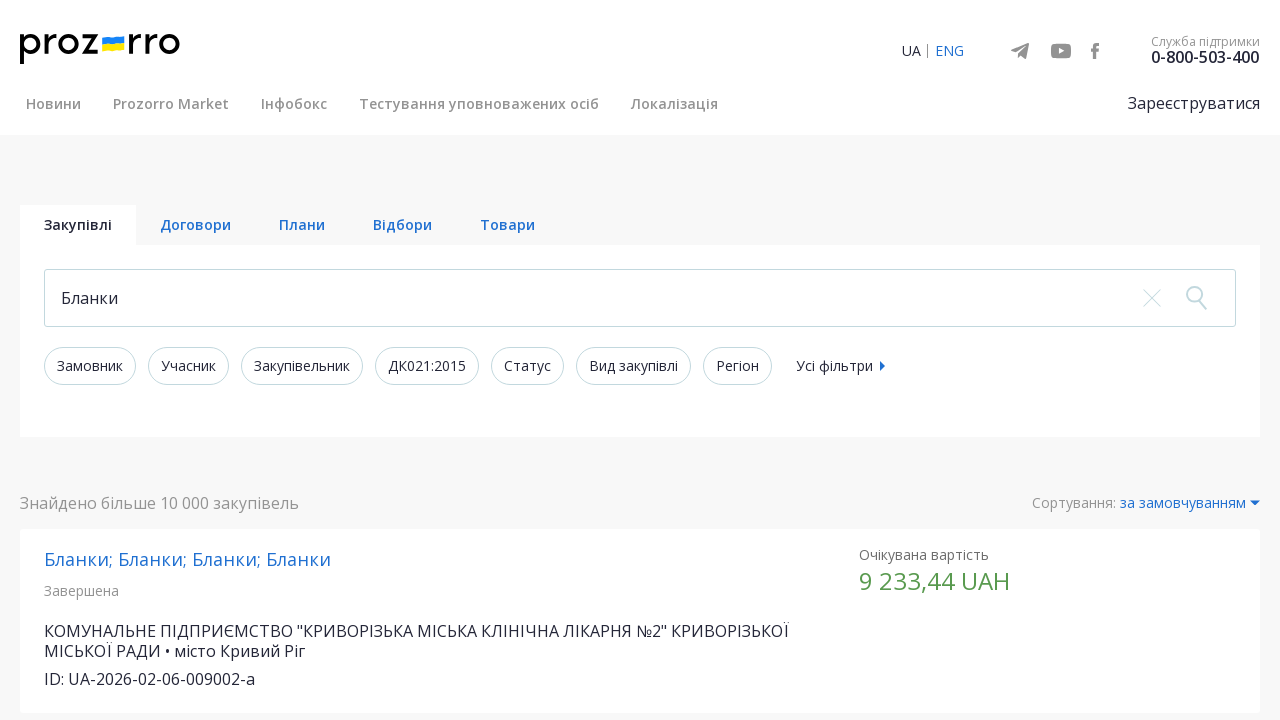